Tests closing the flash message by clicking the close button

Starting URL: https://the-internet.herokuapp.com/

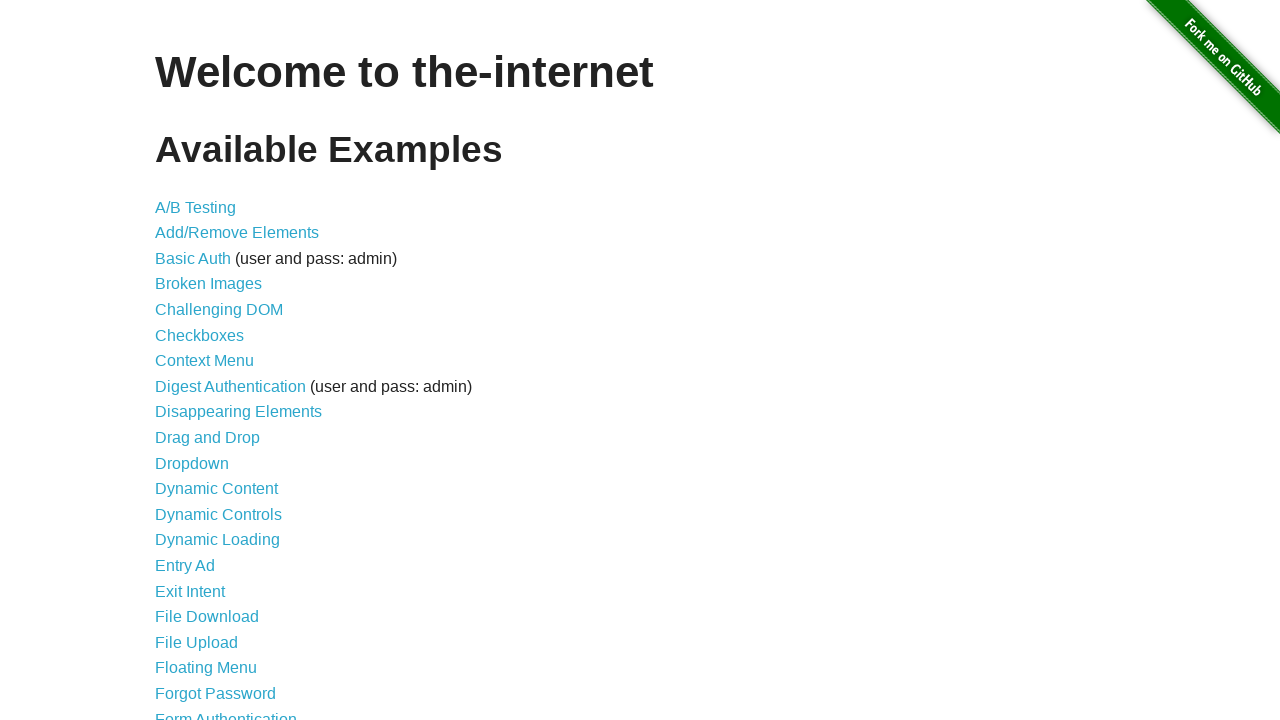

Navigated to the-internet.herokuapp.com home page
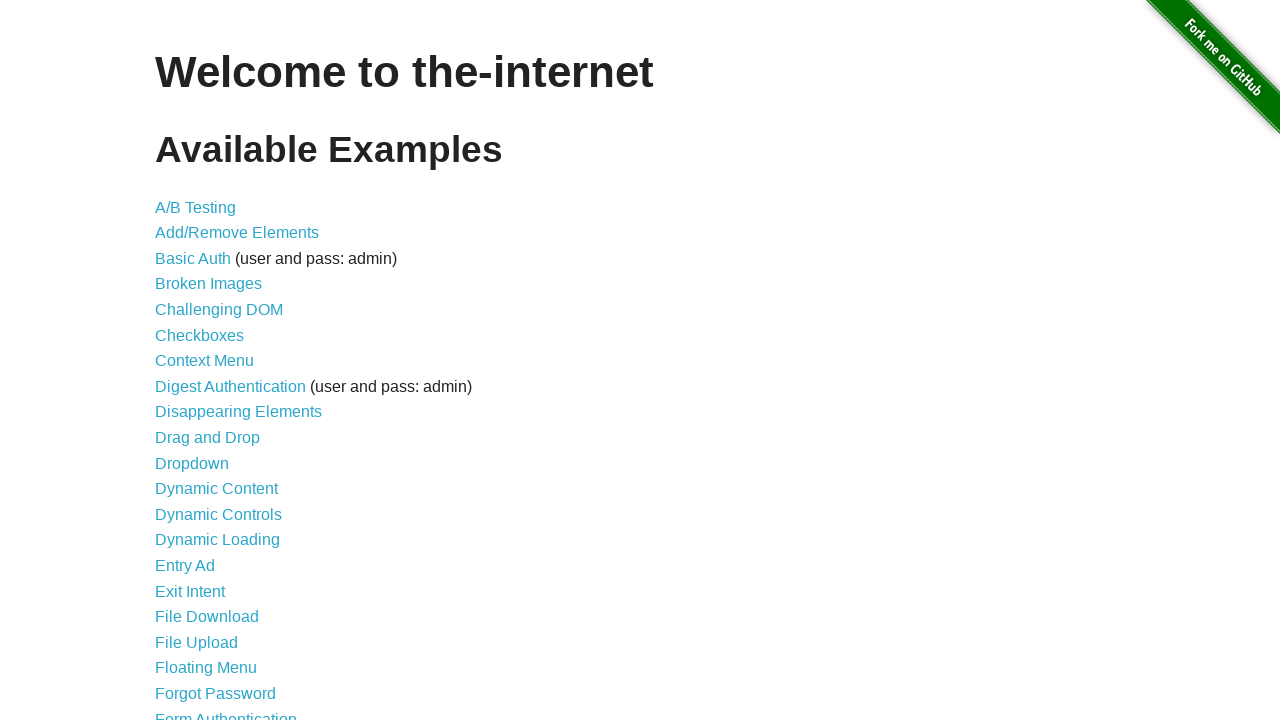

Clicked on Form Authentication link at (226, 712) on text=Form Authentication
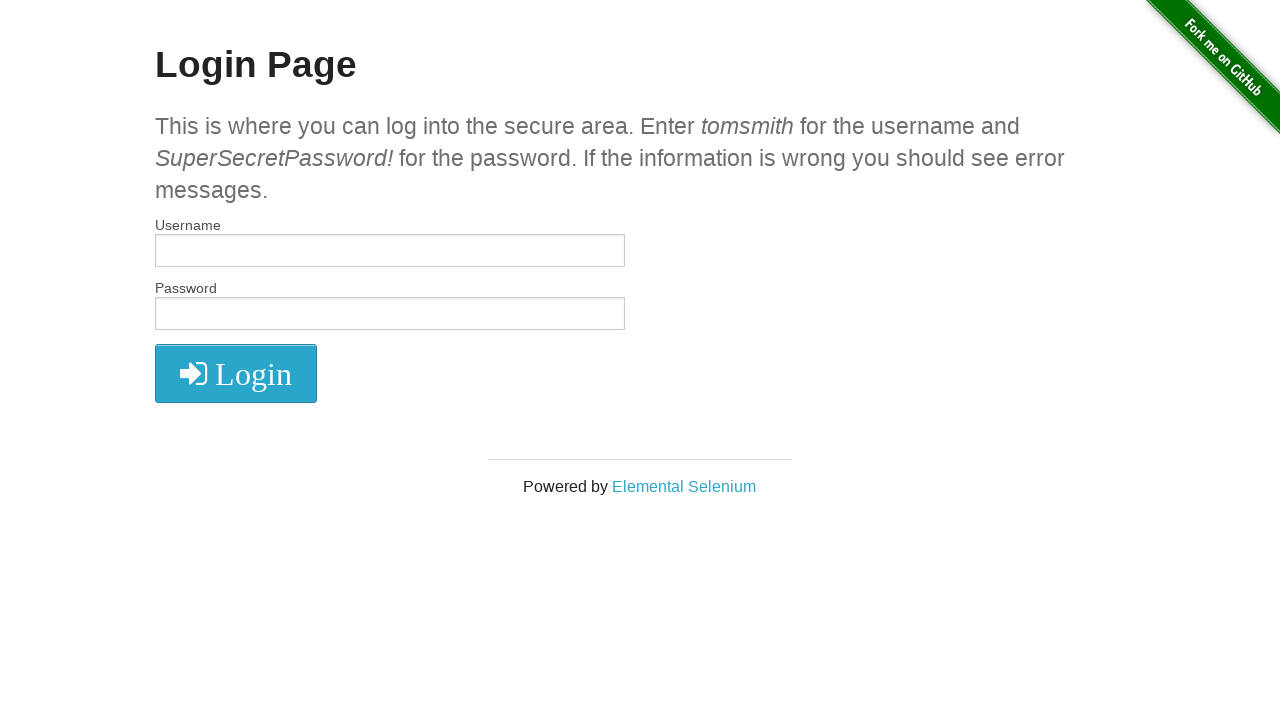

Clicked submit button to trigger flash message at (236, 373) on [type="submit"]
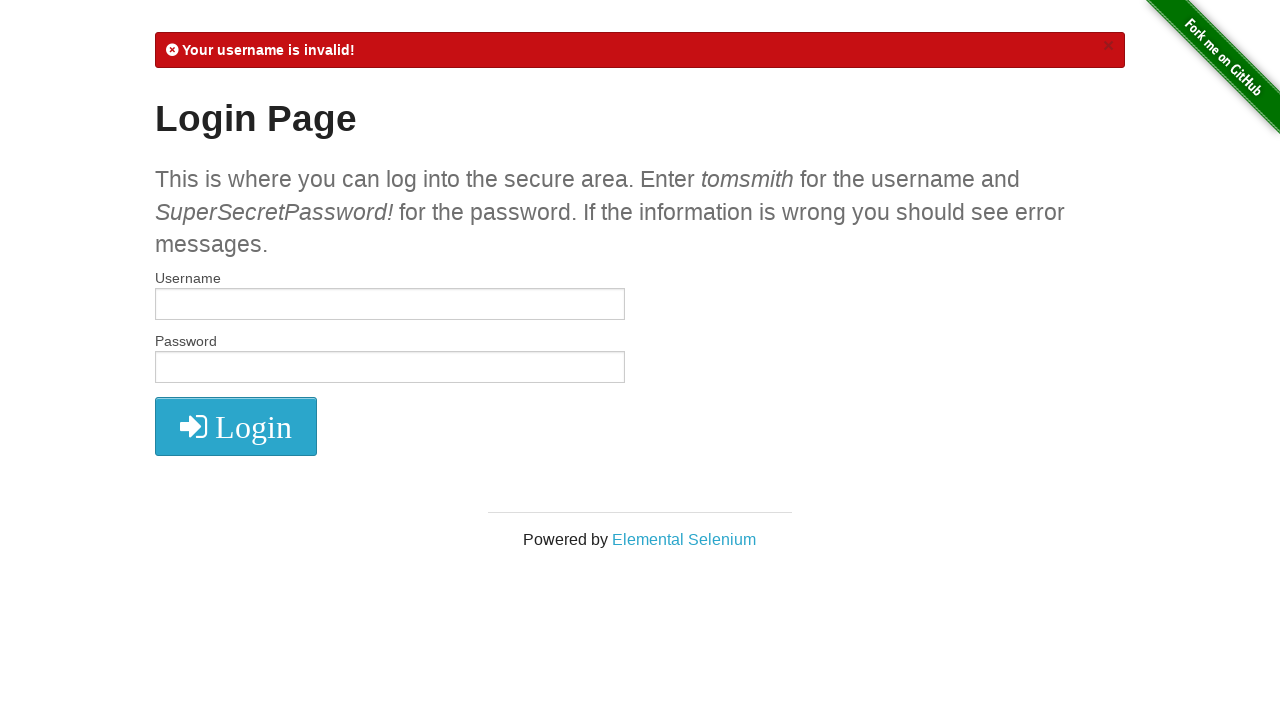

Clicked close button on flash message at (1108, 46) on xpath=//a[@class="close"]
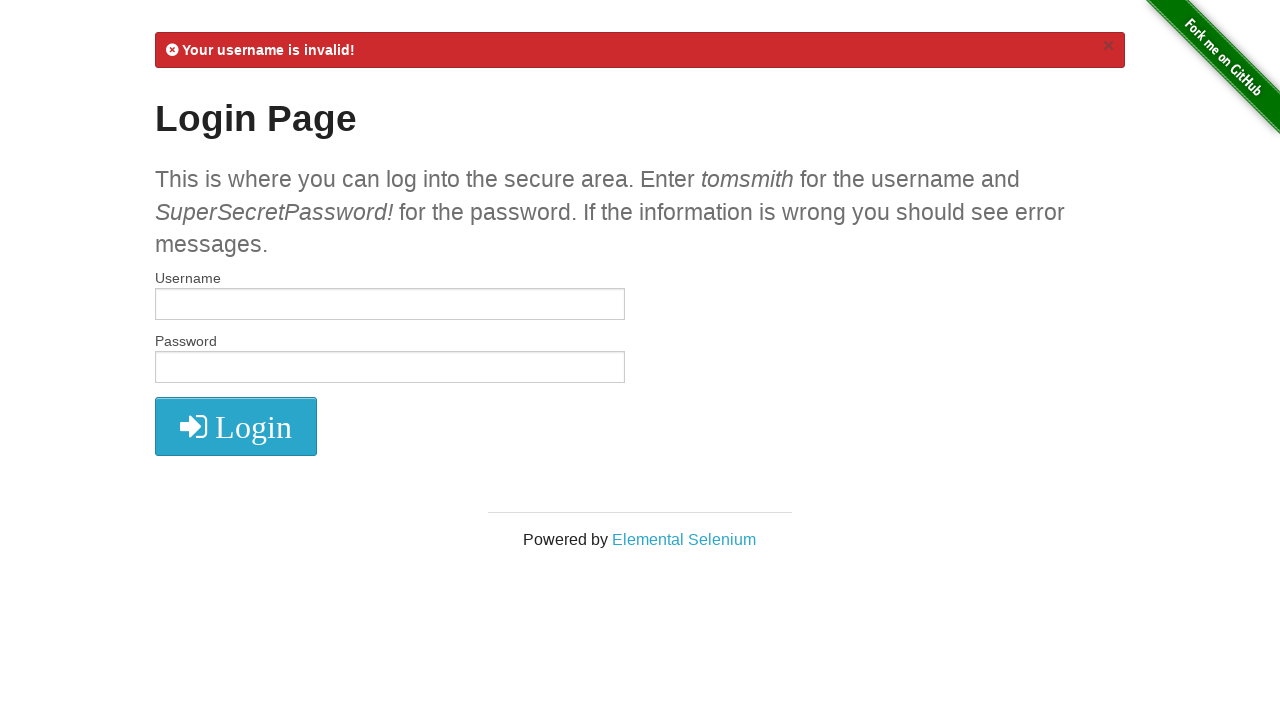

Flash message has disappeared - verified it is no longer visible
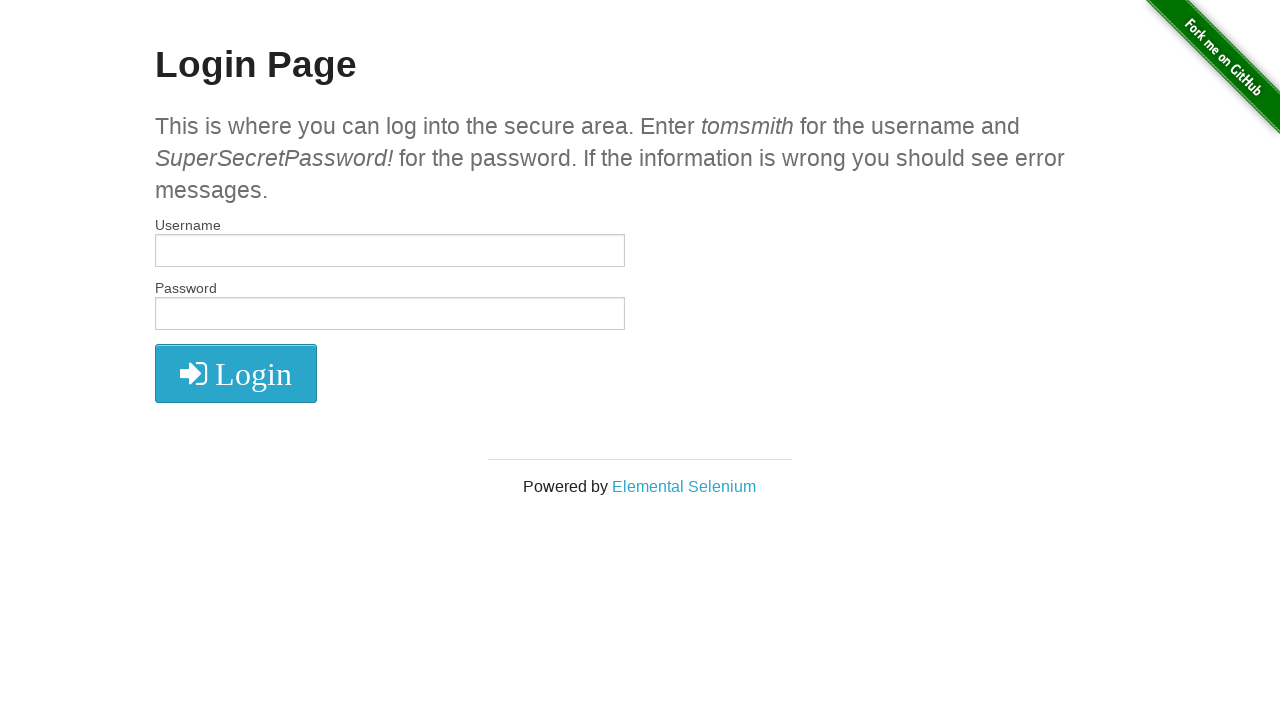

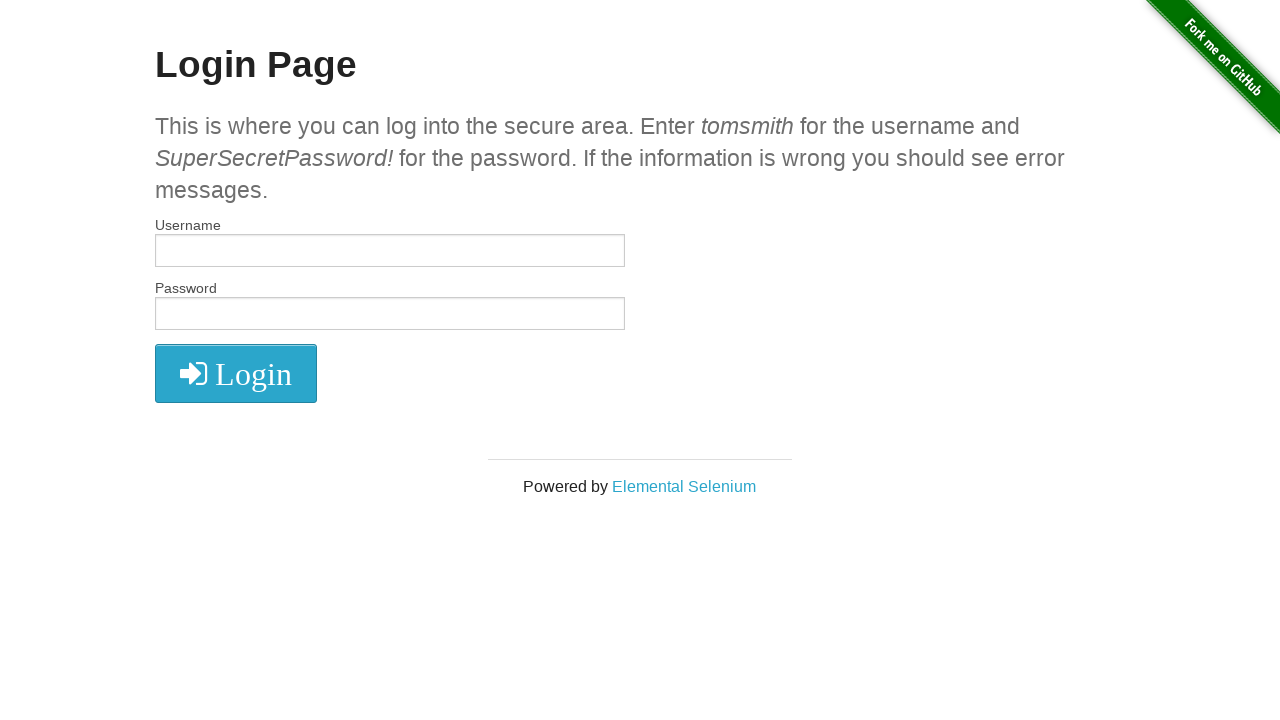